Navigates to a page with large content and highlights a specific element by adding a visual border effect

Starting URL: http://the-internet.herokuapp.com/large

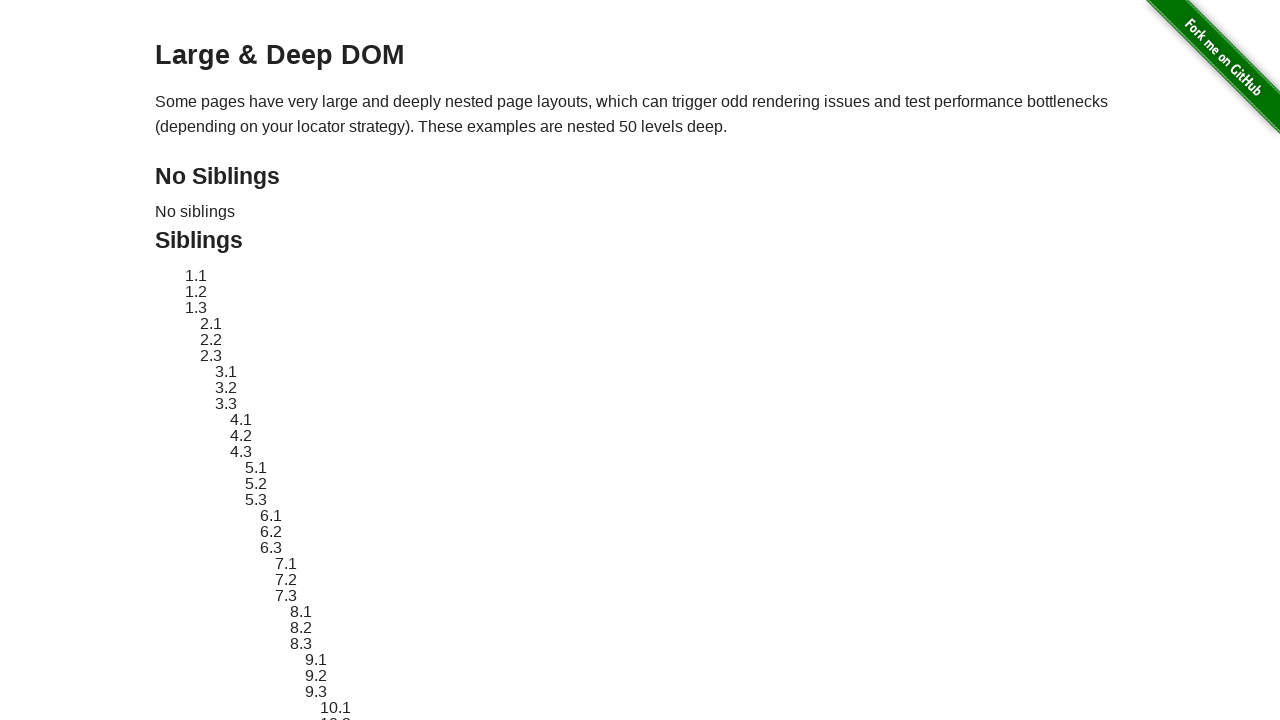

Navigated to the-internet.herokuapp.com/large page
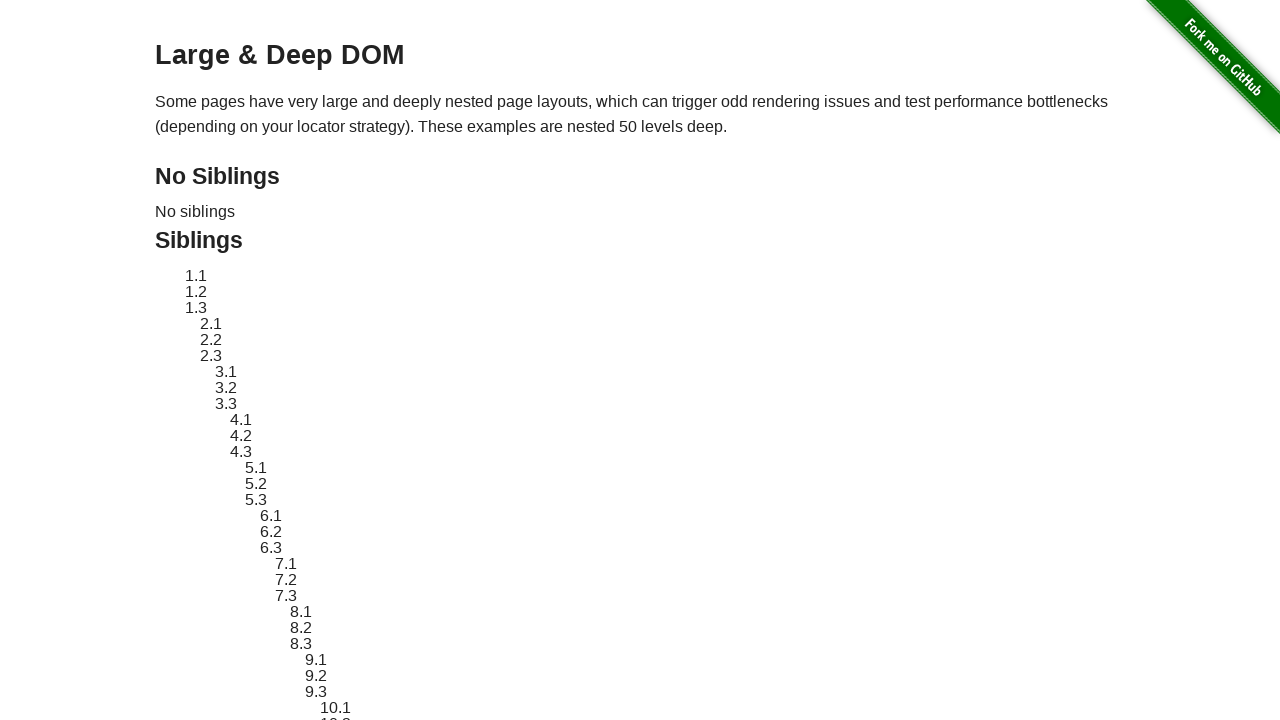

Located element with ID sibling-2.3
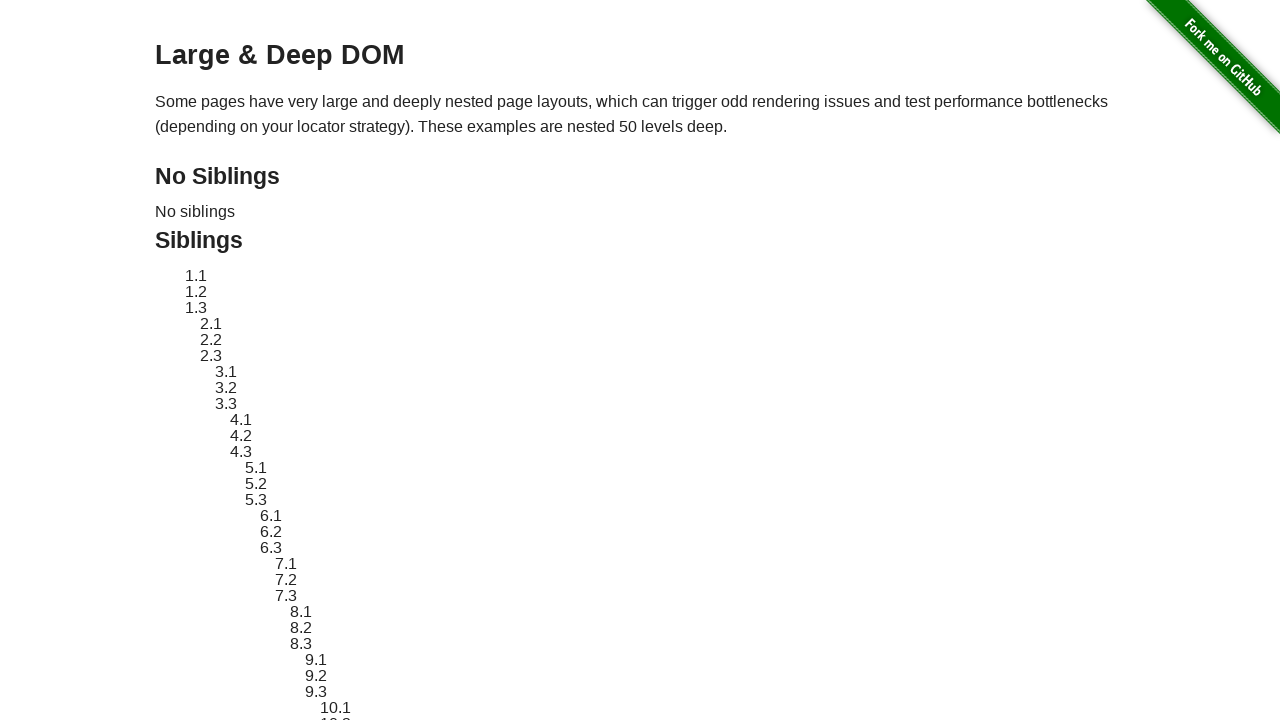

Applied red dashed border highlight effect to element sibling-2.3
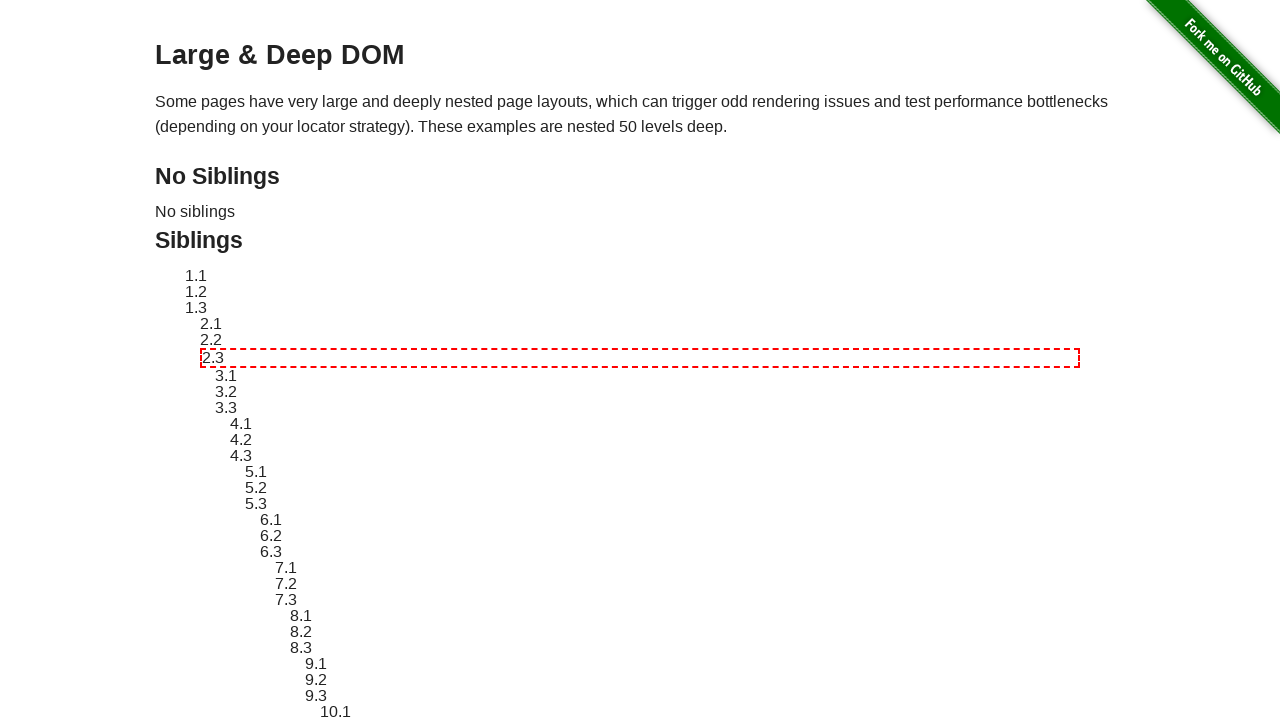

Waited 3 seconds for highlight effect duration to complete
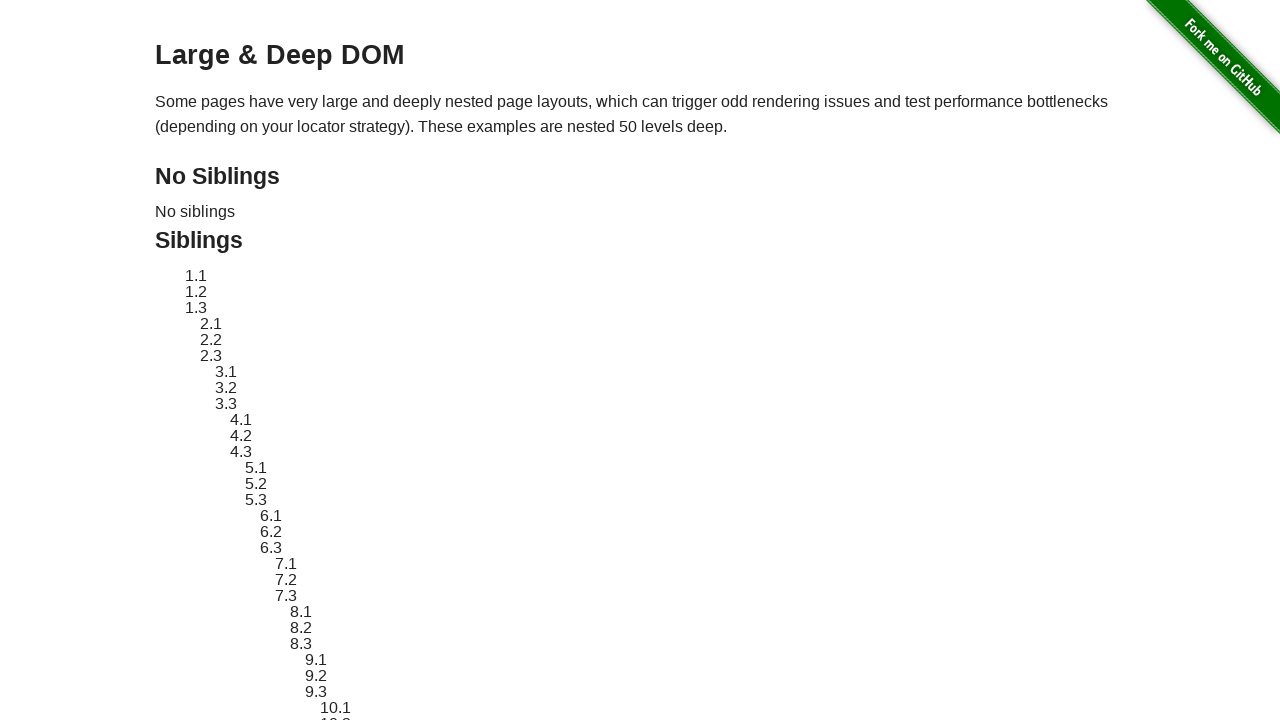

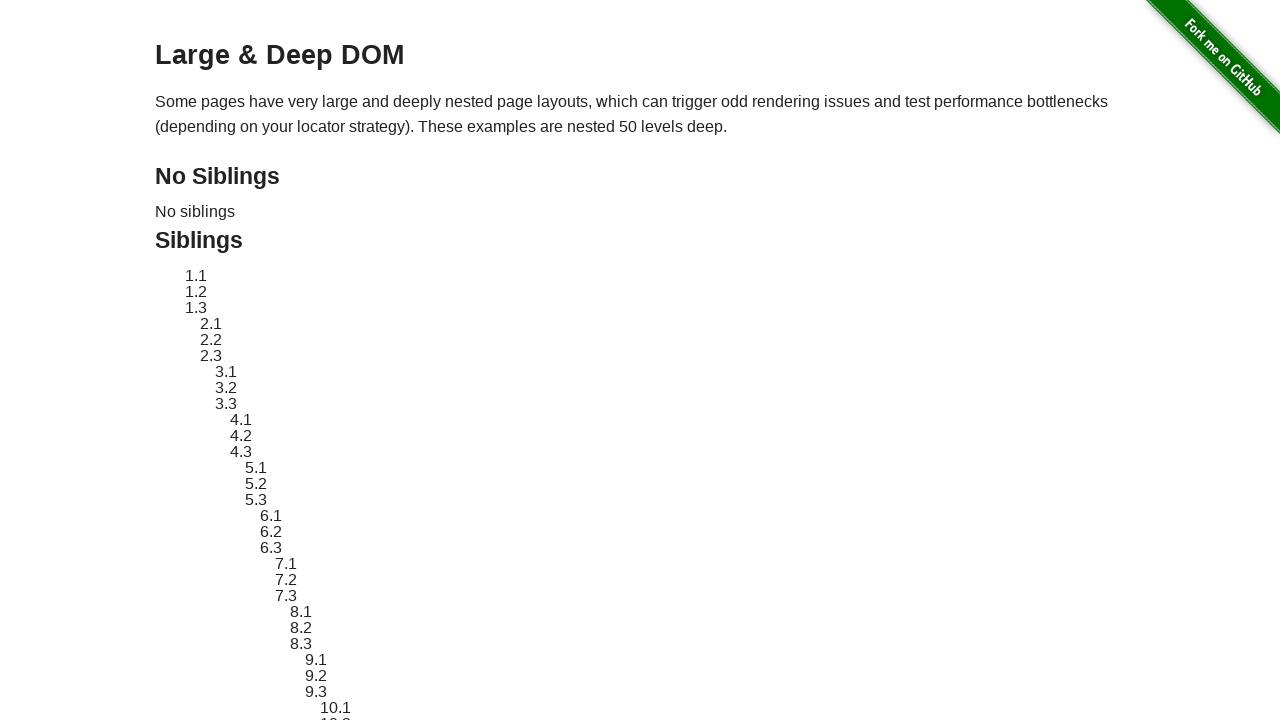